Tests window handling functionality by opening a new window, switching between windows, and verifying content in each window

Starting URL: https://the-internet.herokuapp.com/windows

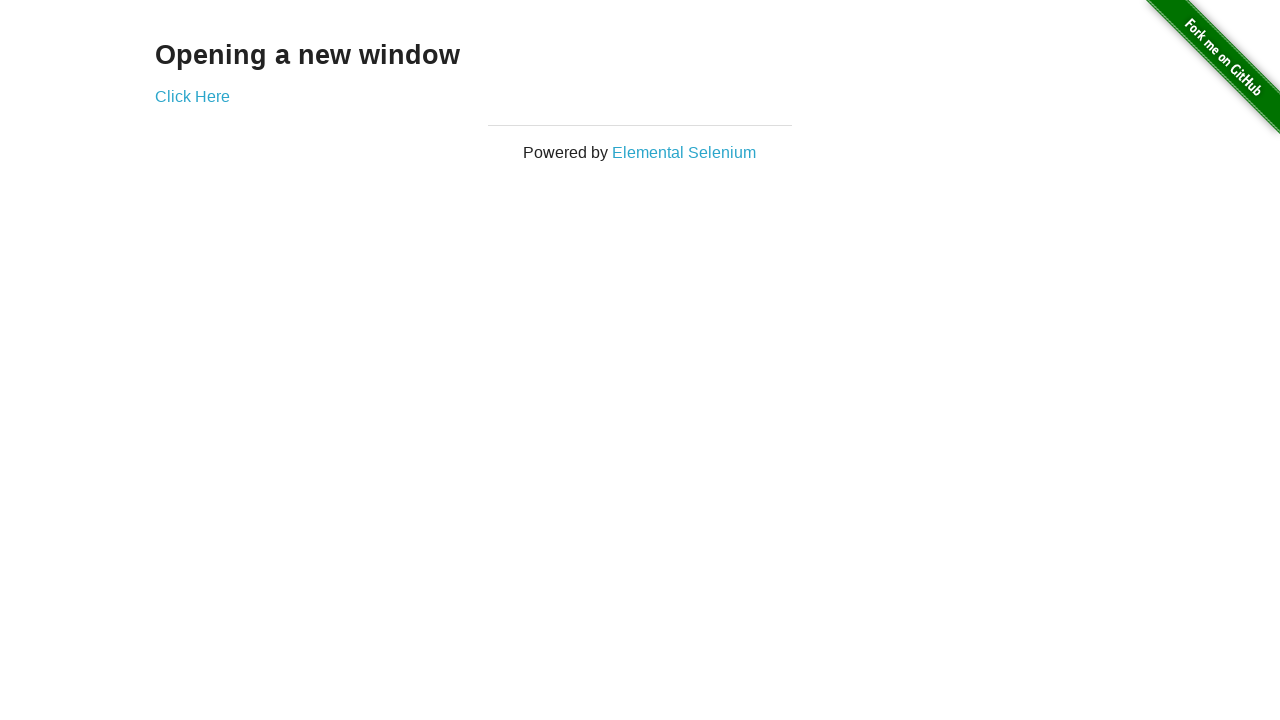

Located heading element on initial page
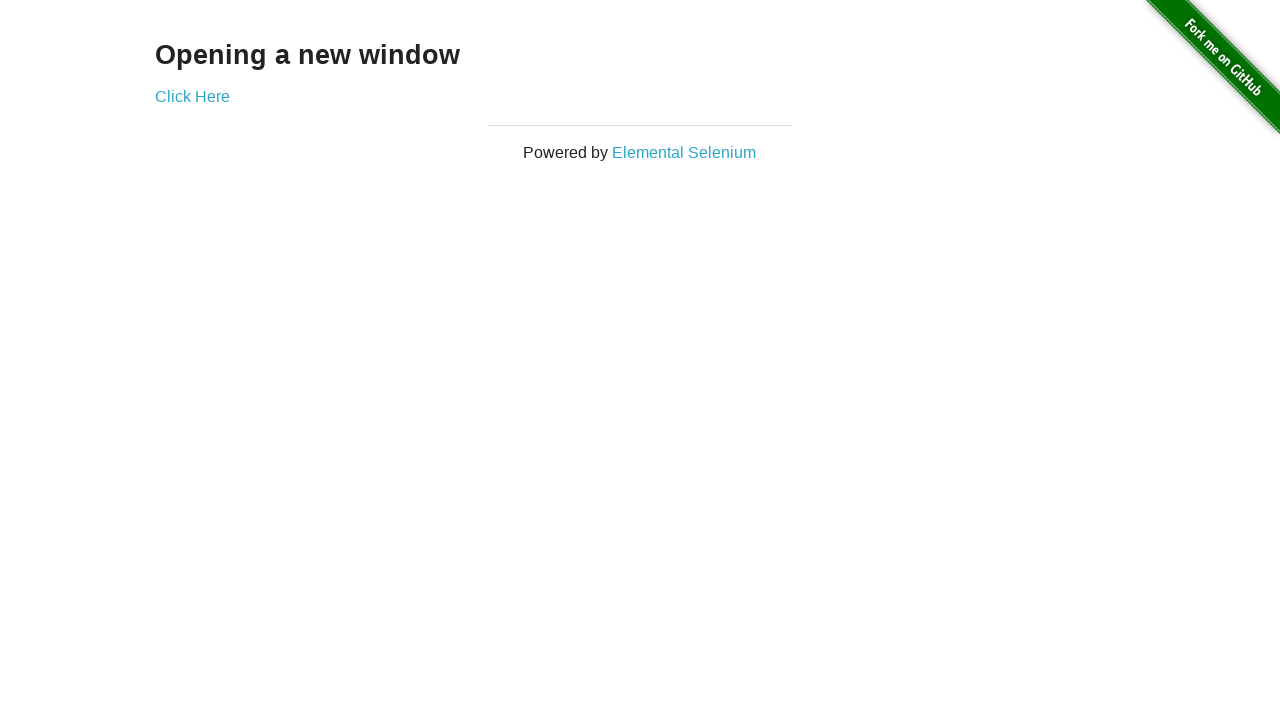

Verified heading text is 'Opening a new window'
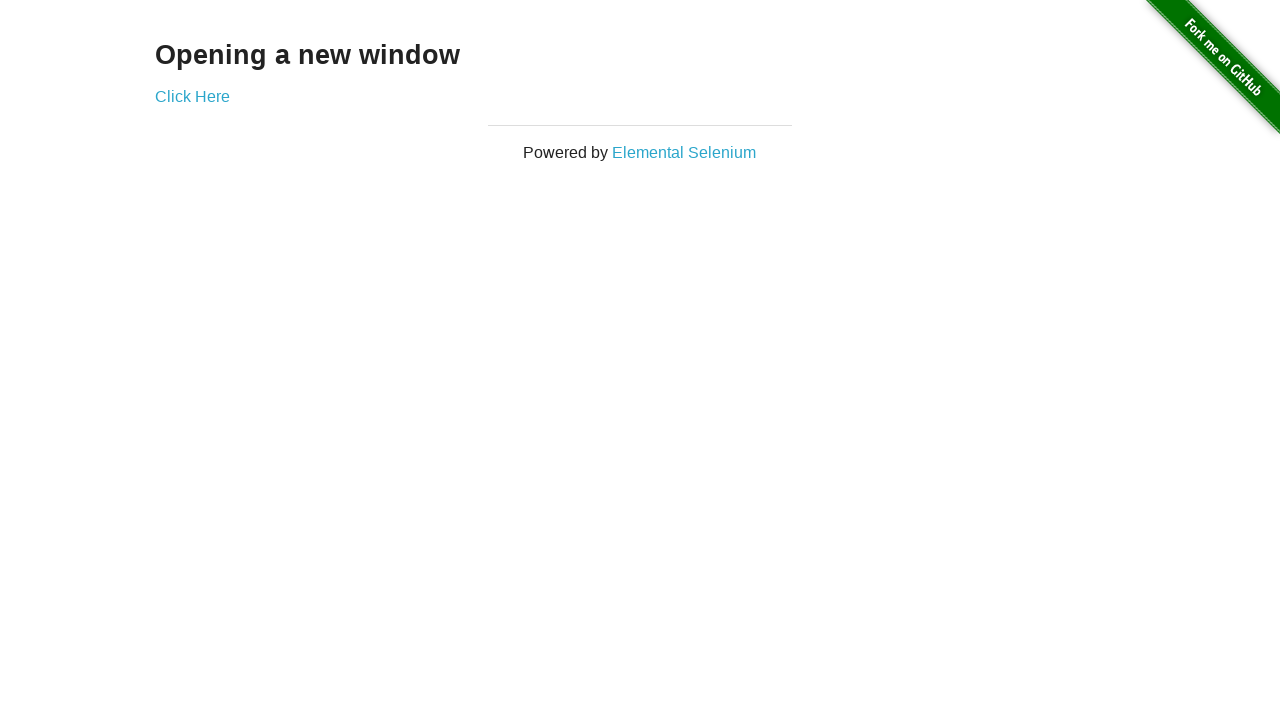

Verified initial page title is 'The Internet'
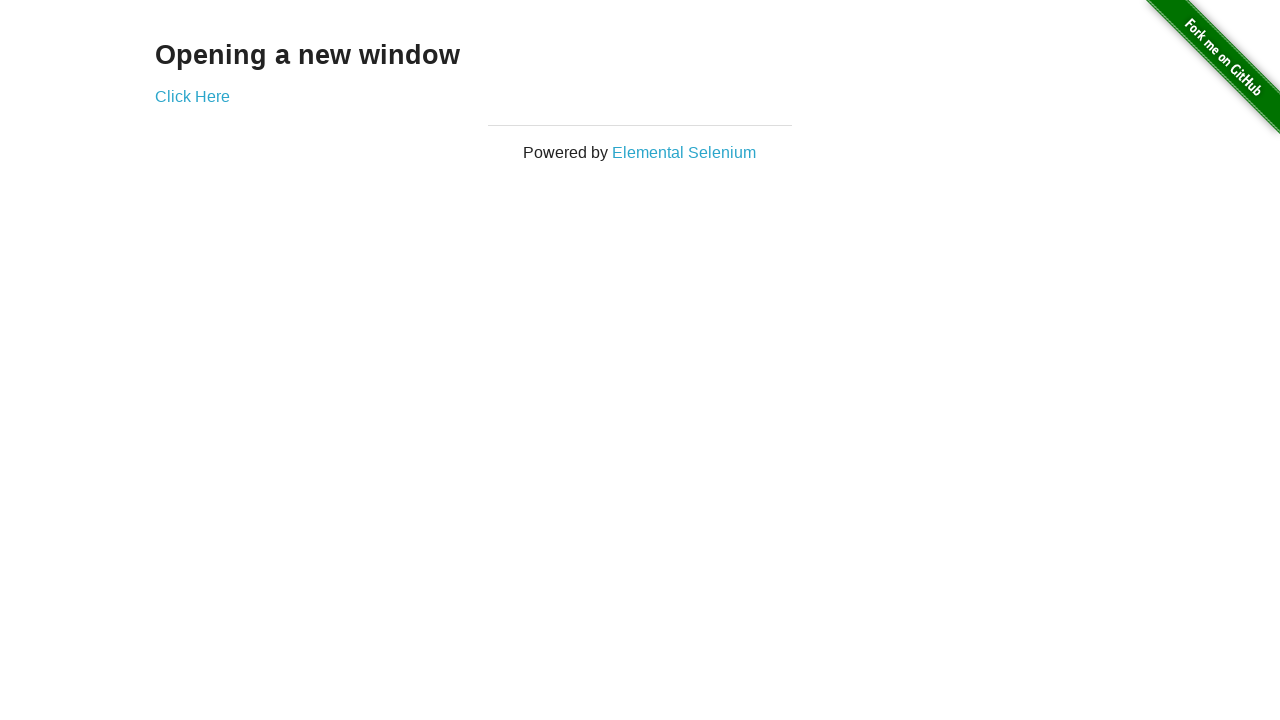

Stored reference to first page
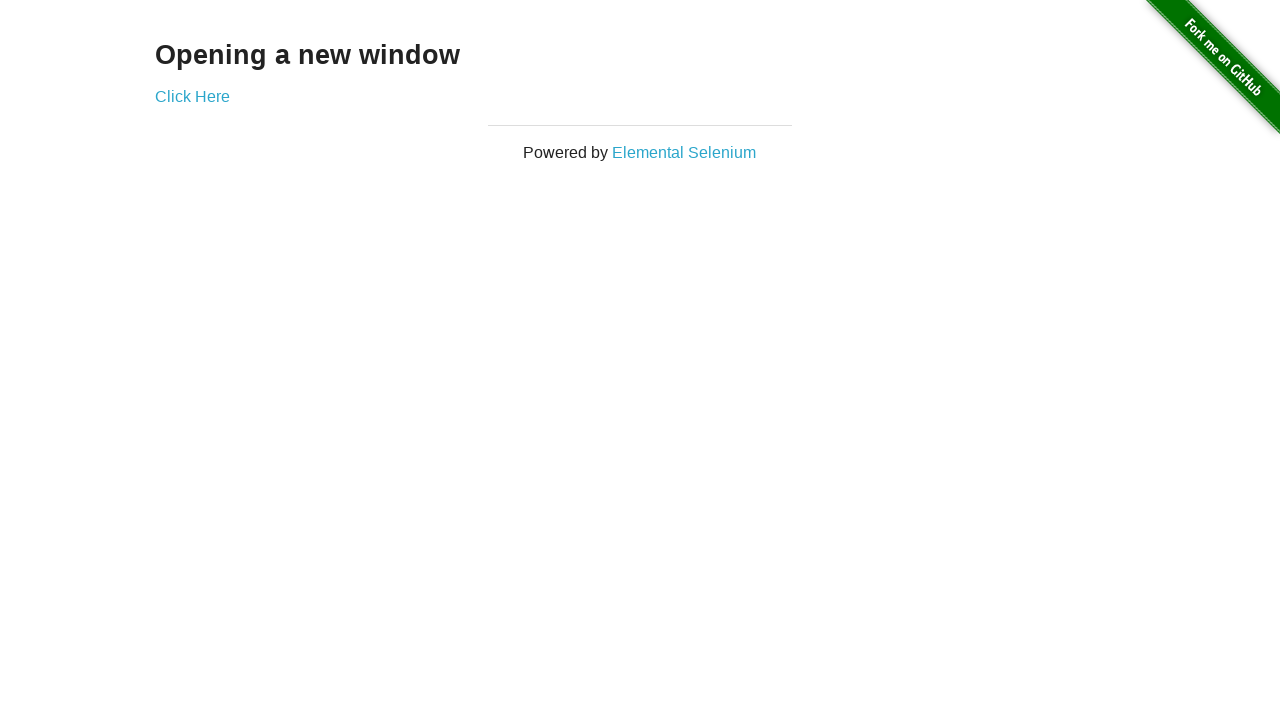

Clicked 'Click Here' link to open new window at (192, 96) on text=Click Here
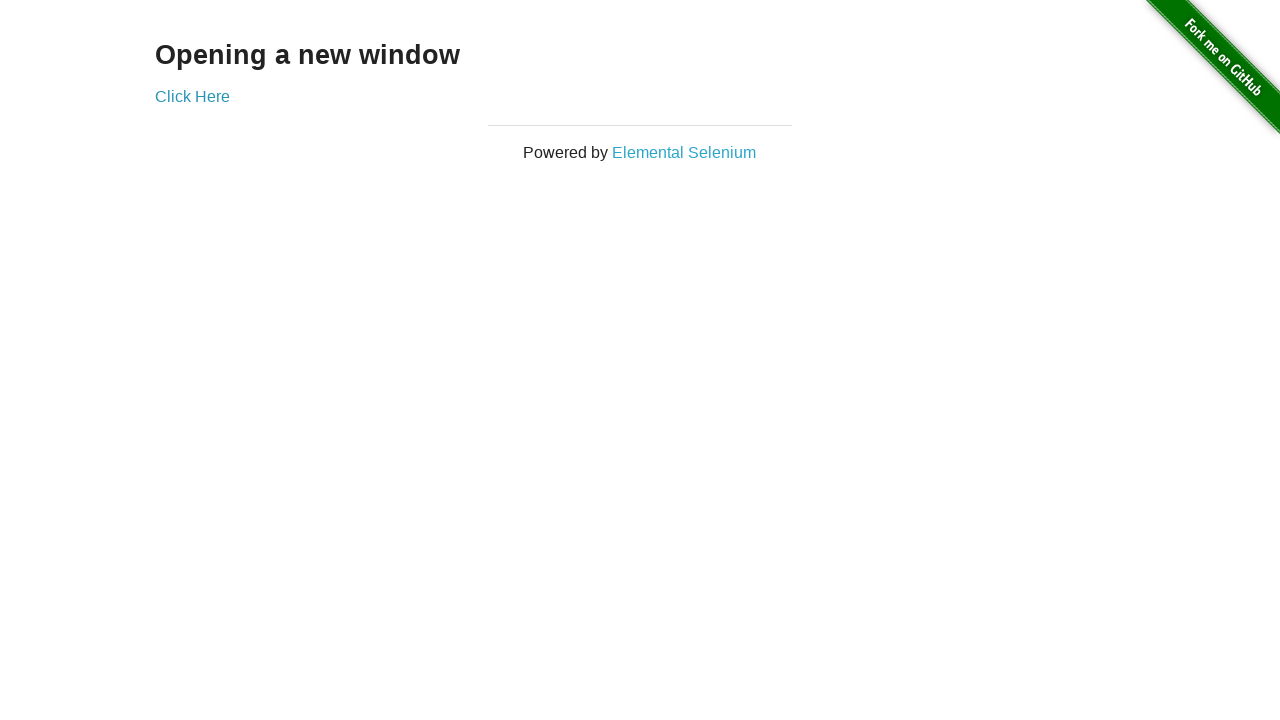

Captured reference to newly opened window
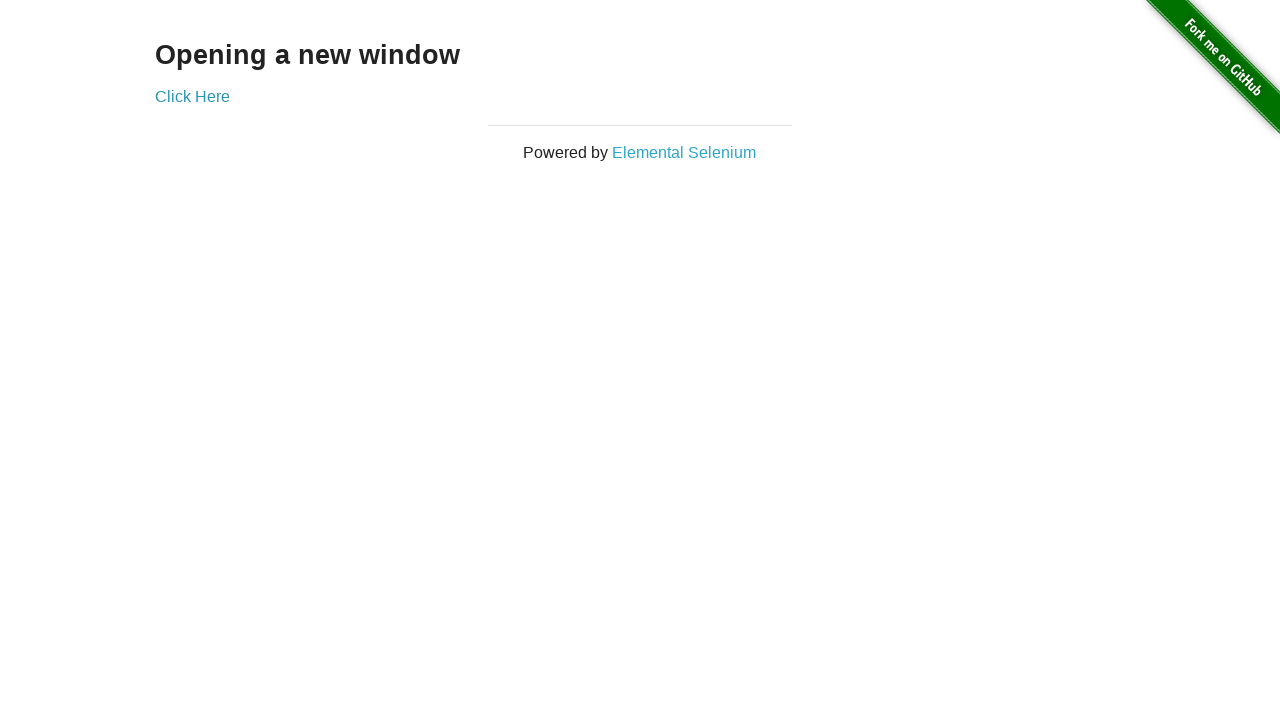

New window loaded successfully
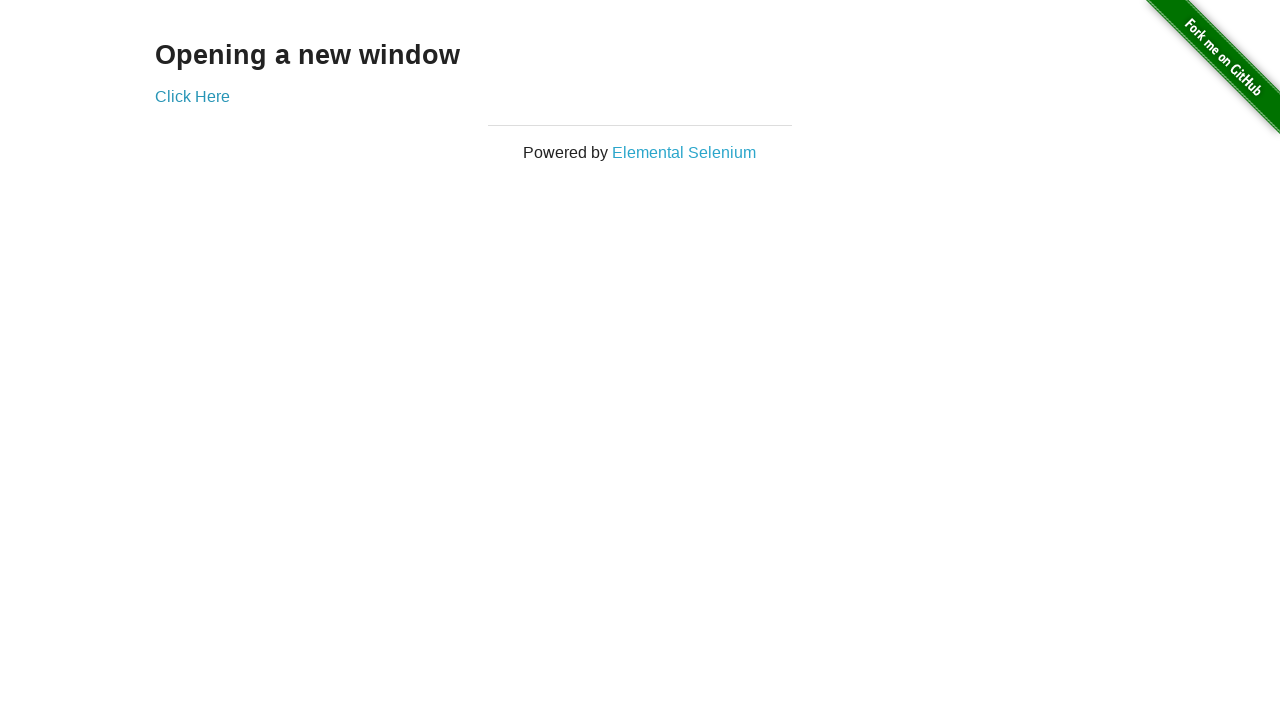

Verified new window title is 'New Window'
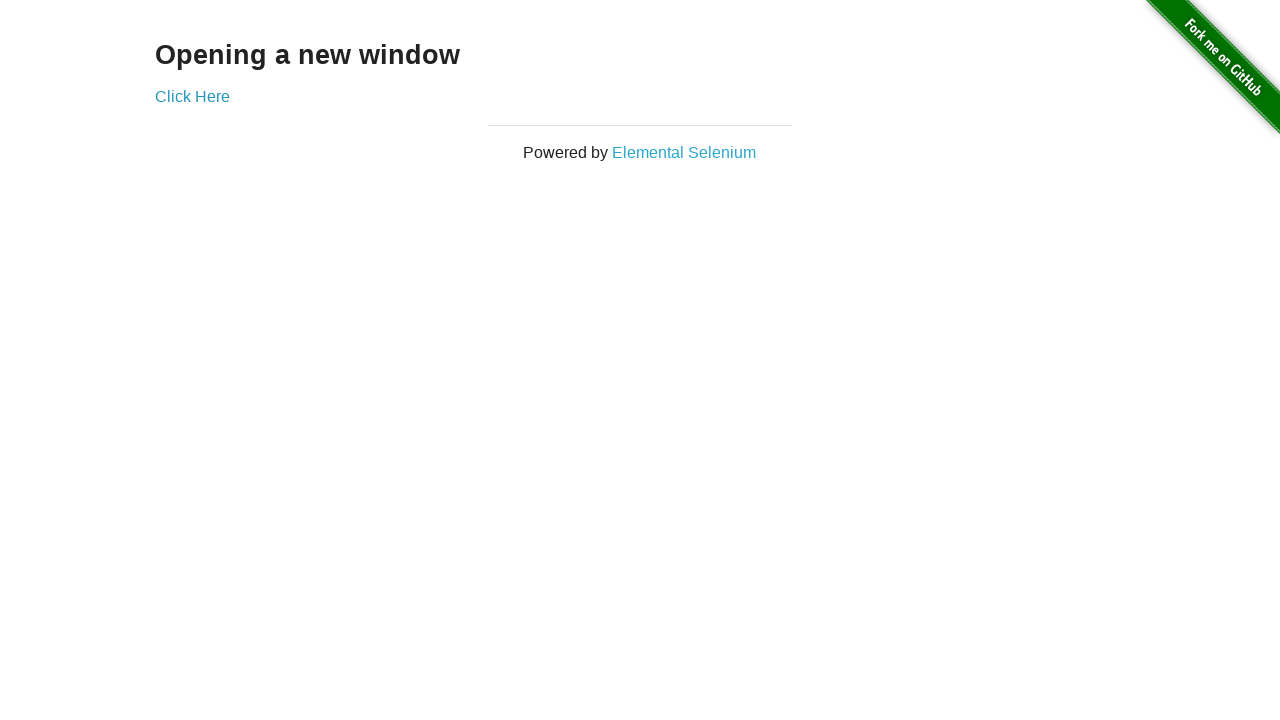

Located heading element in new window
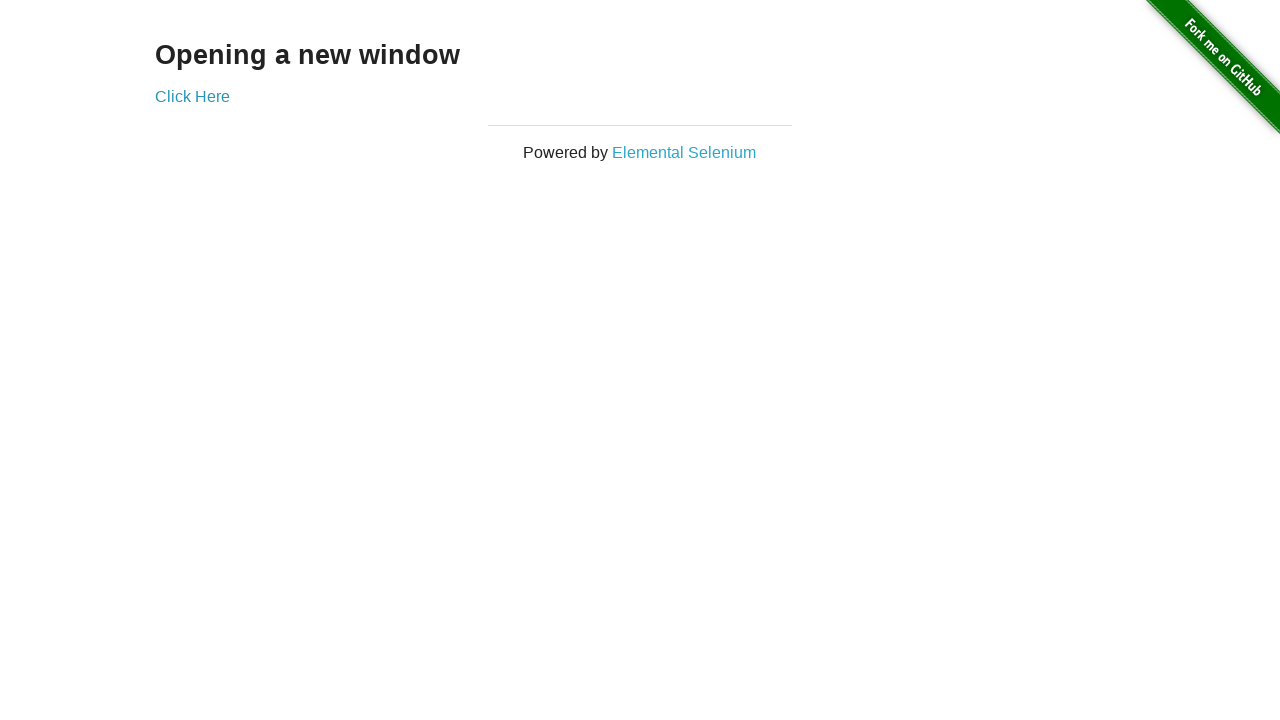

Verified heading text in new window is 'New Window'
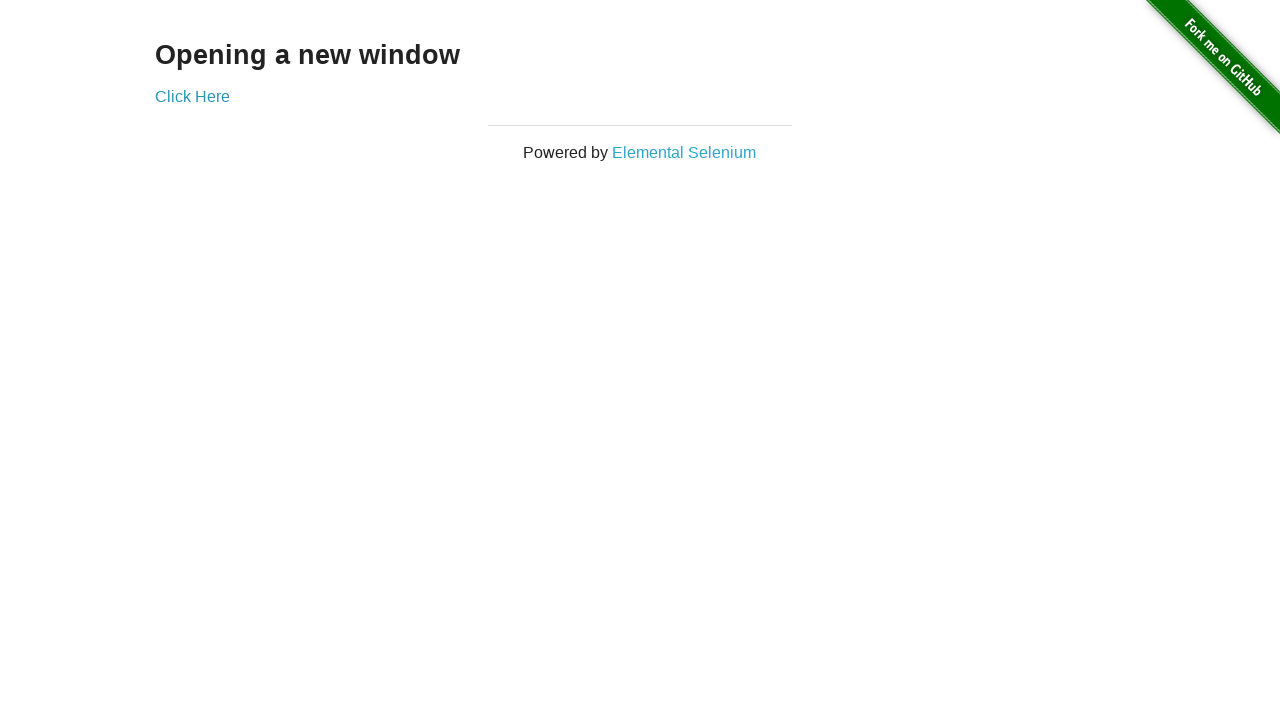

Switched back to first window
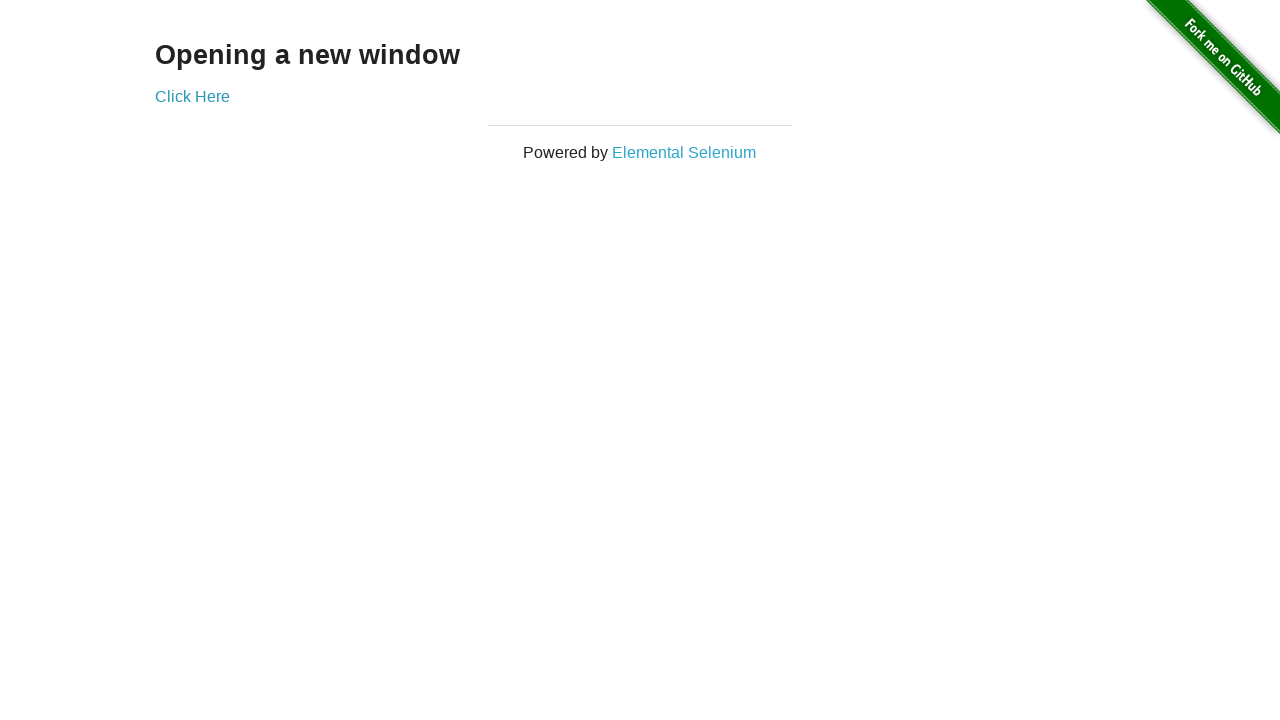

Verified first window title is still 'The Internet'
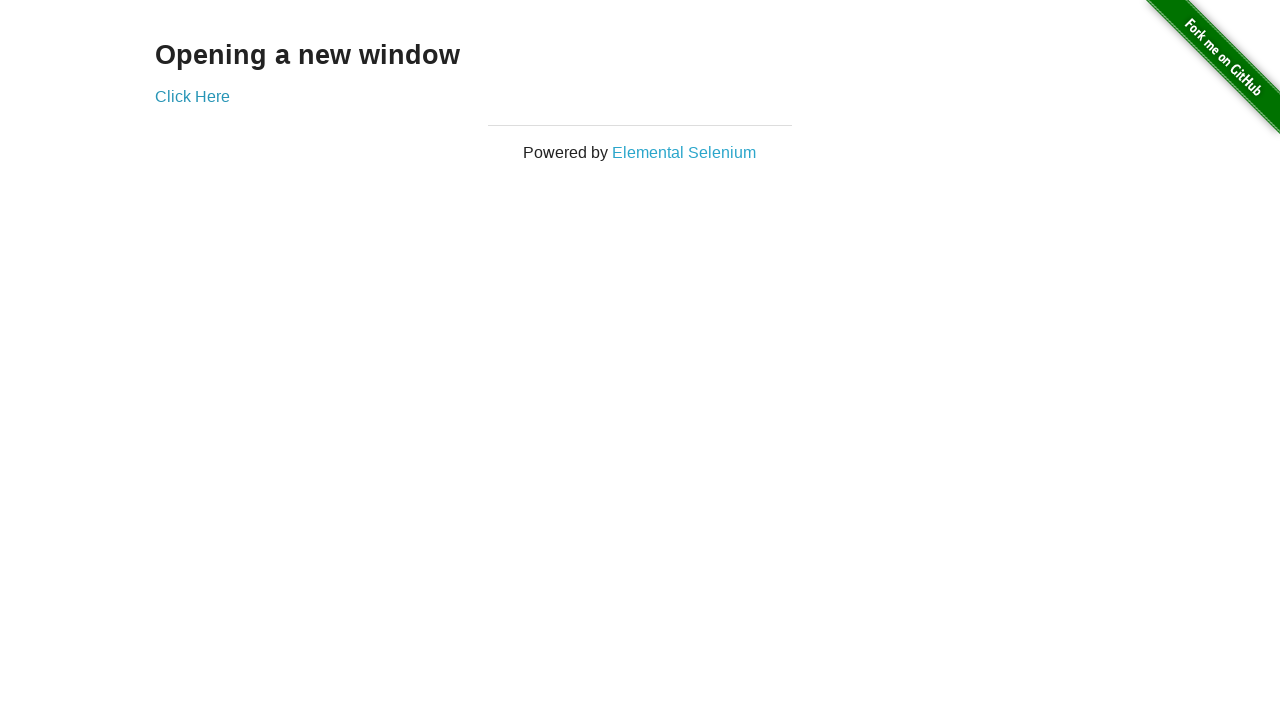

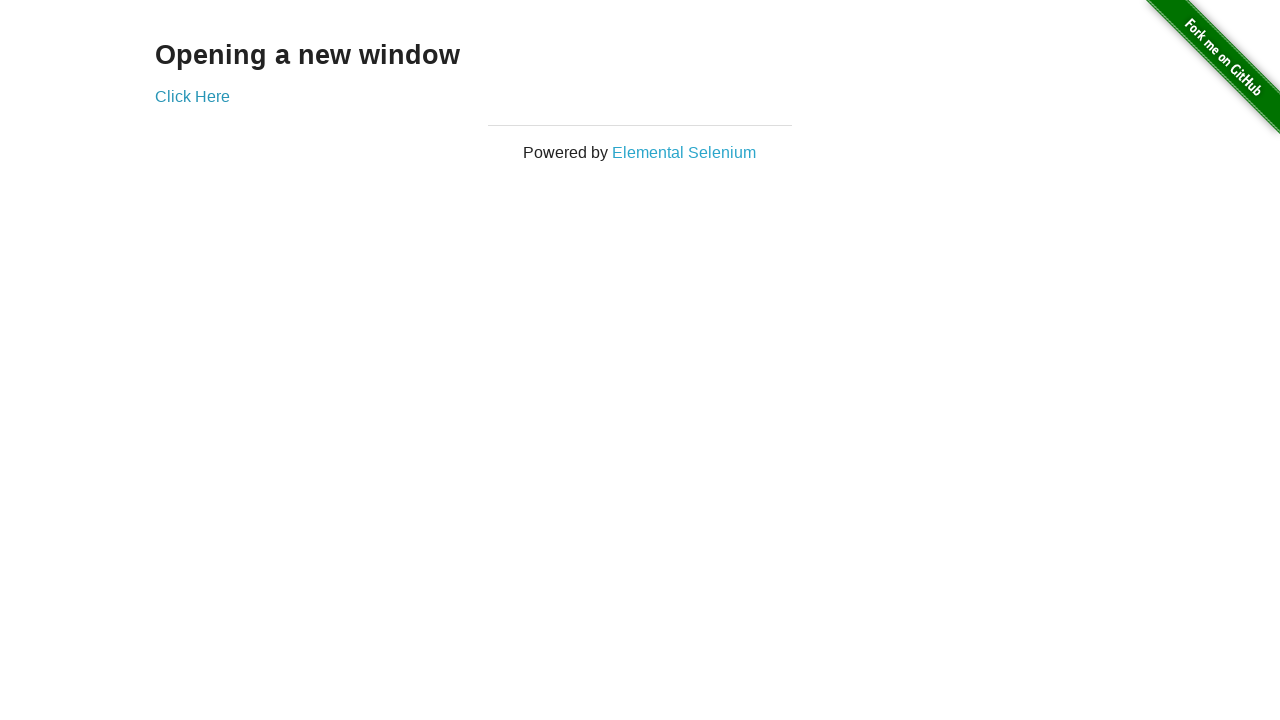